Tests performing a context click (right-click) action on the actitime.com homepage to trigger the browser's context menu

Starting URL: https://www.actitime.com/

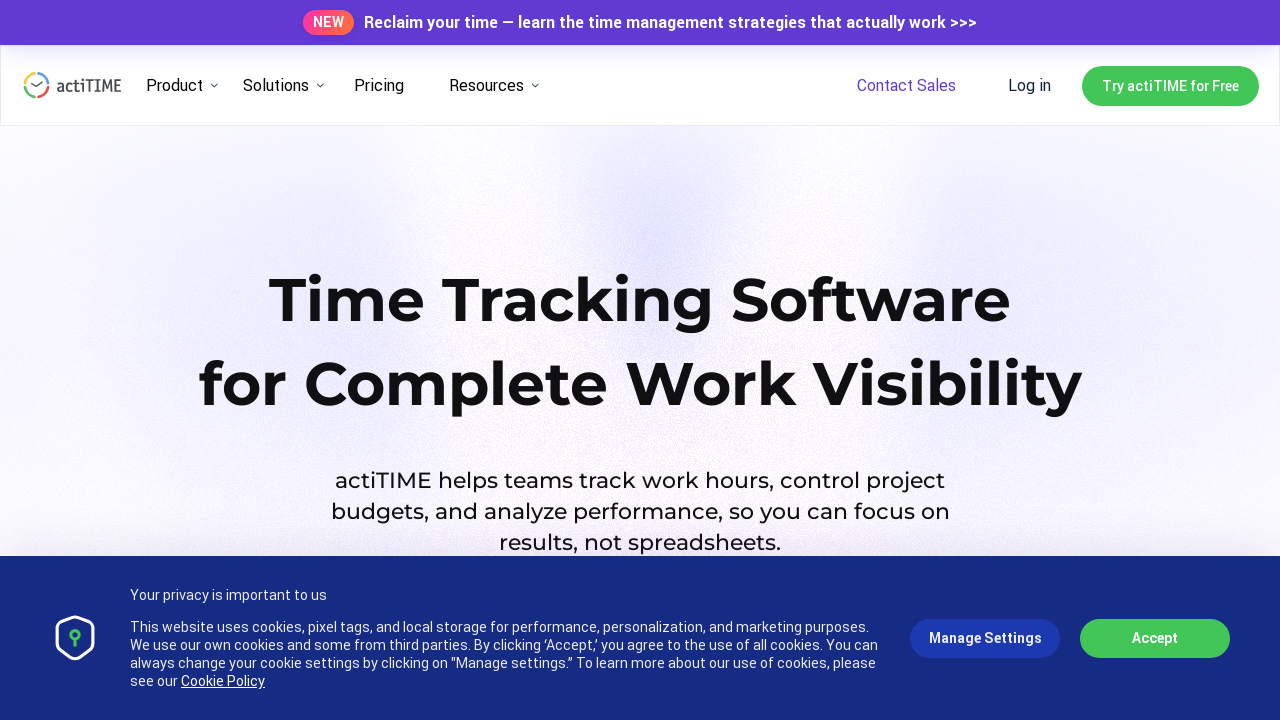

Page loaded - DOM content ready
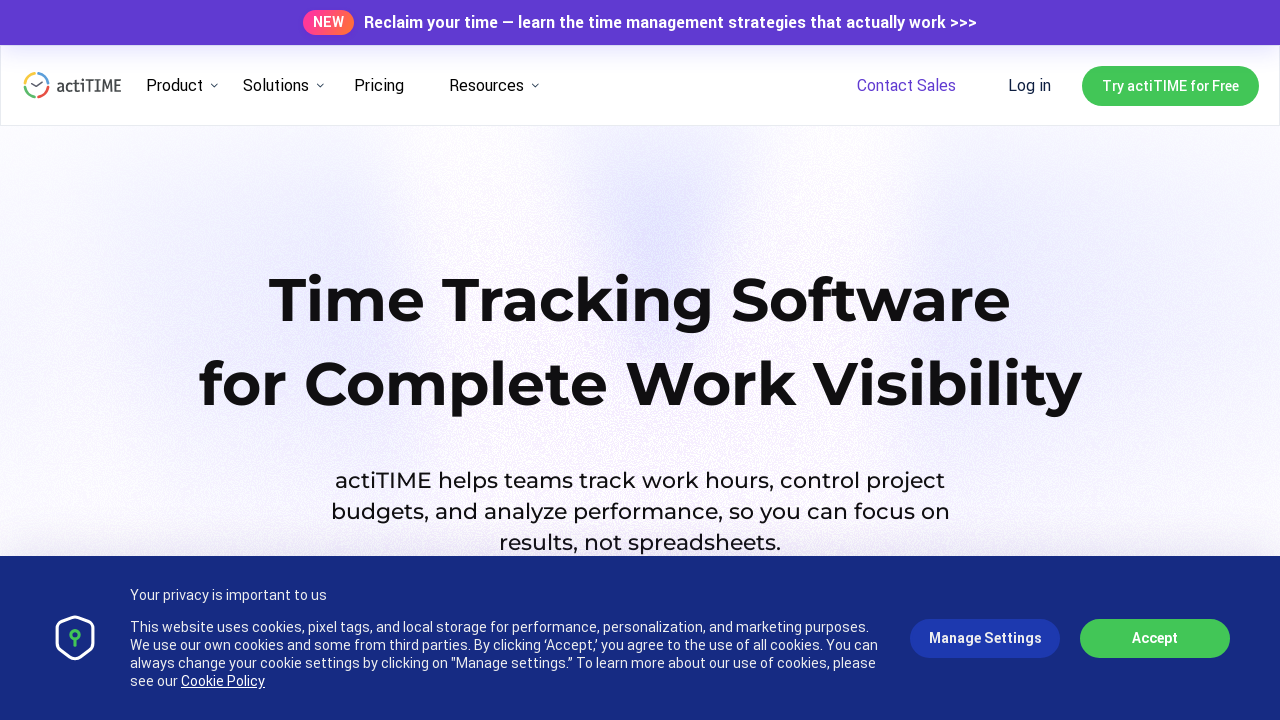

Performed context click (right-click) on page body to trigger browser context menu at (640, 360) on body
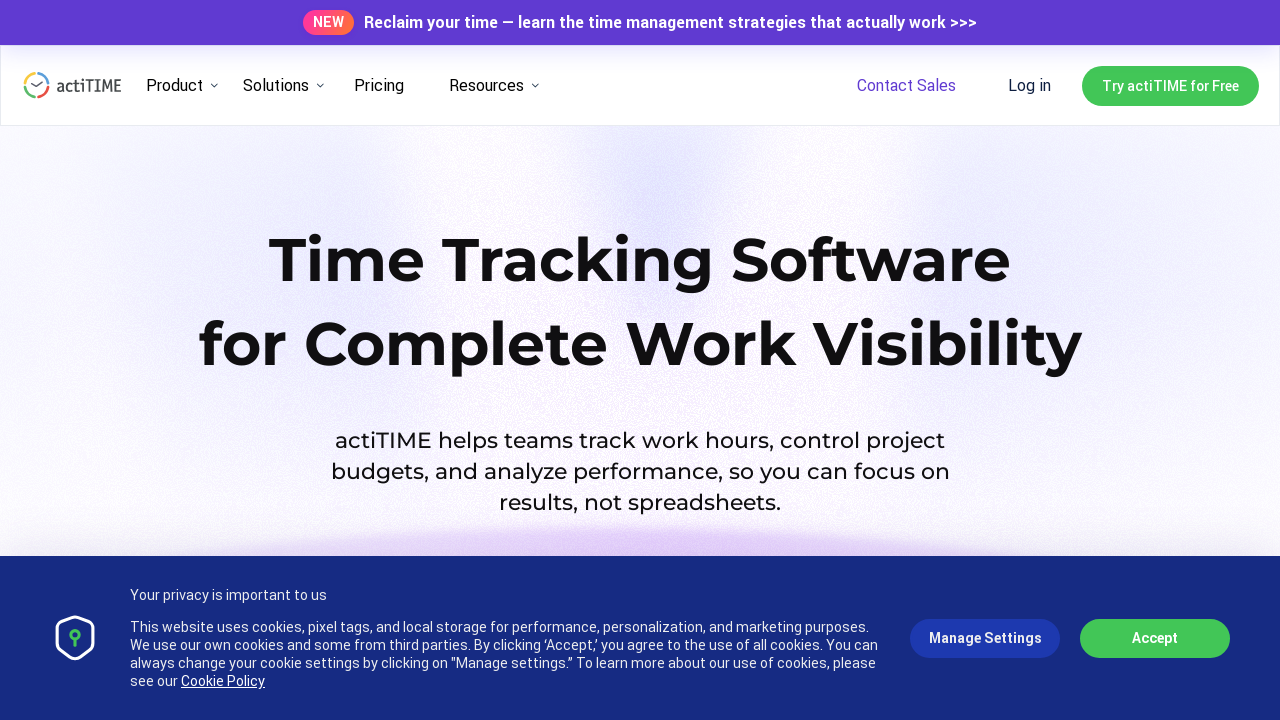

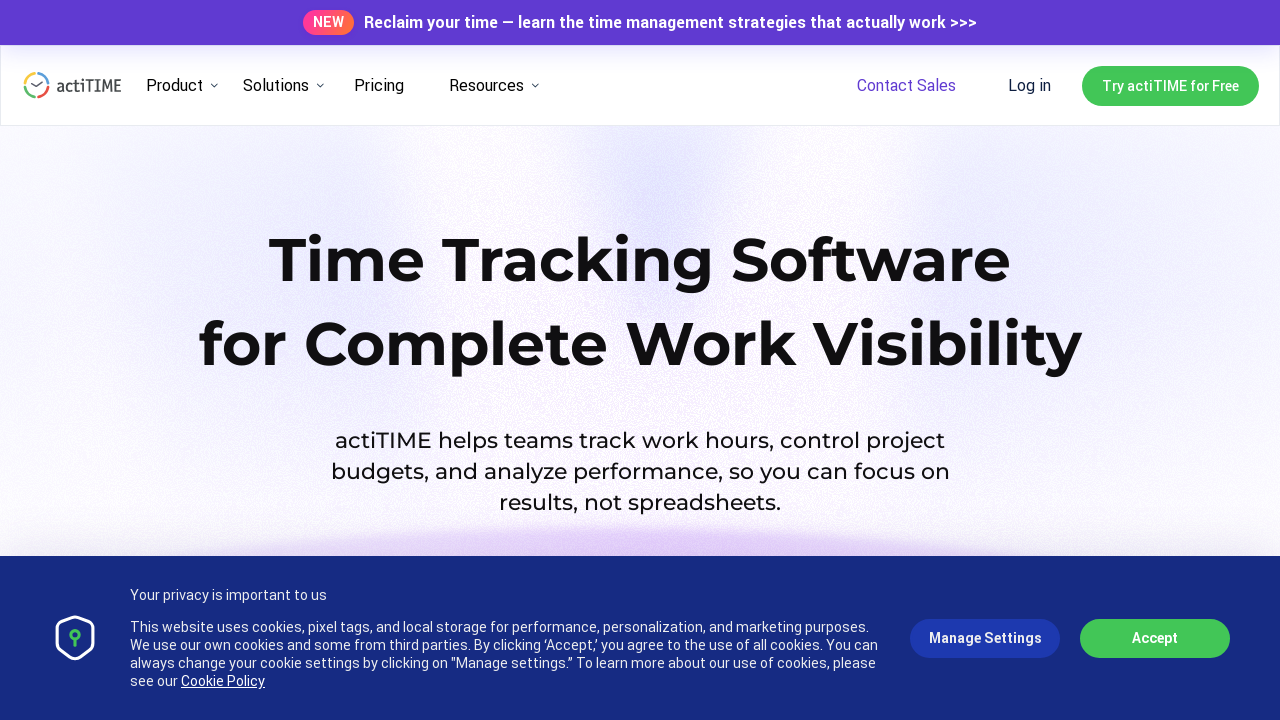